Tests that form elements are displayed on a basic form page by filling in email and education textboxes and clicking an age radio button.

Starting URL: https://automationfc.github.io/basic-form/index.html

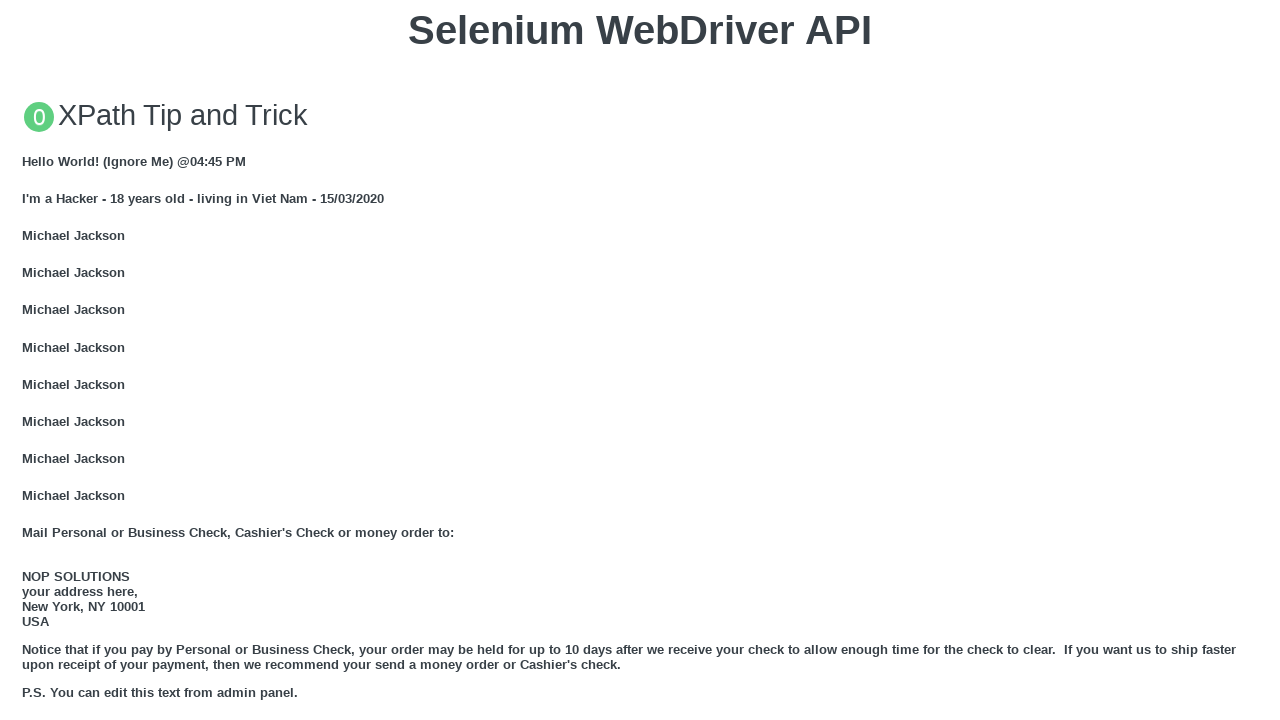

Filled email textbox with 'Selenium WebDriver' on #mail
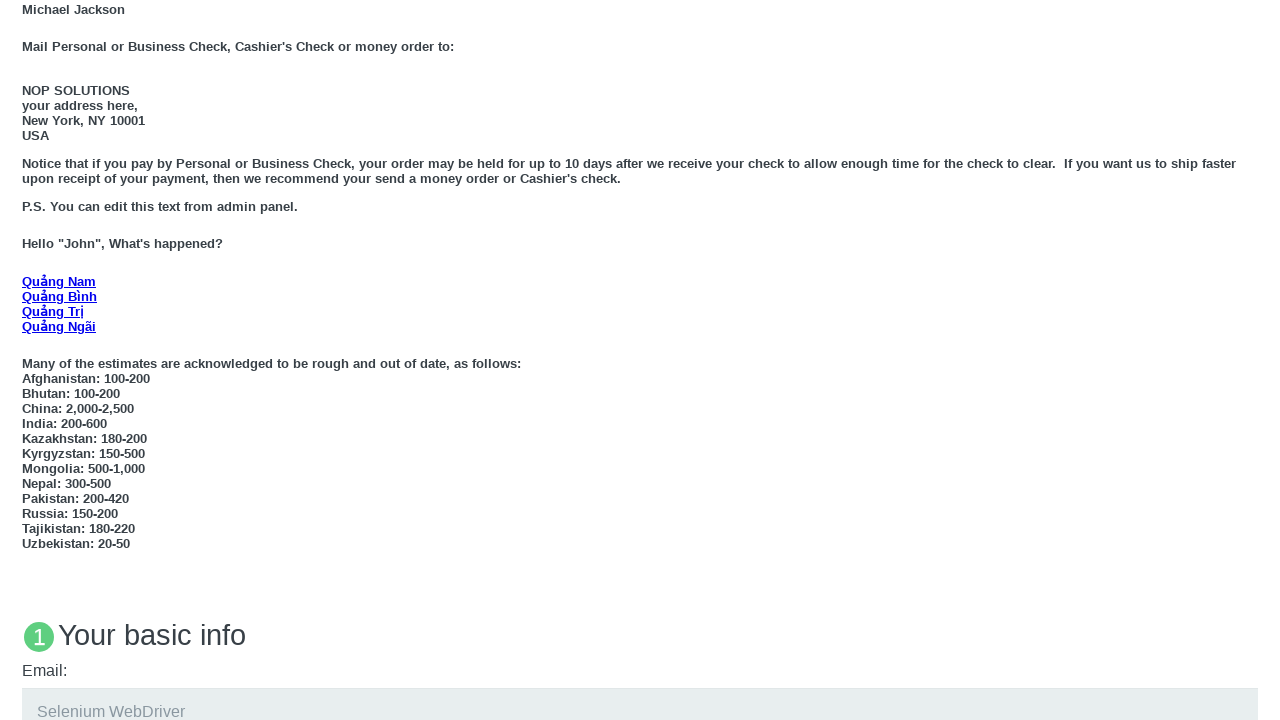

Filled education textbox with 'Selenium Grid' on #edu
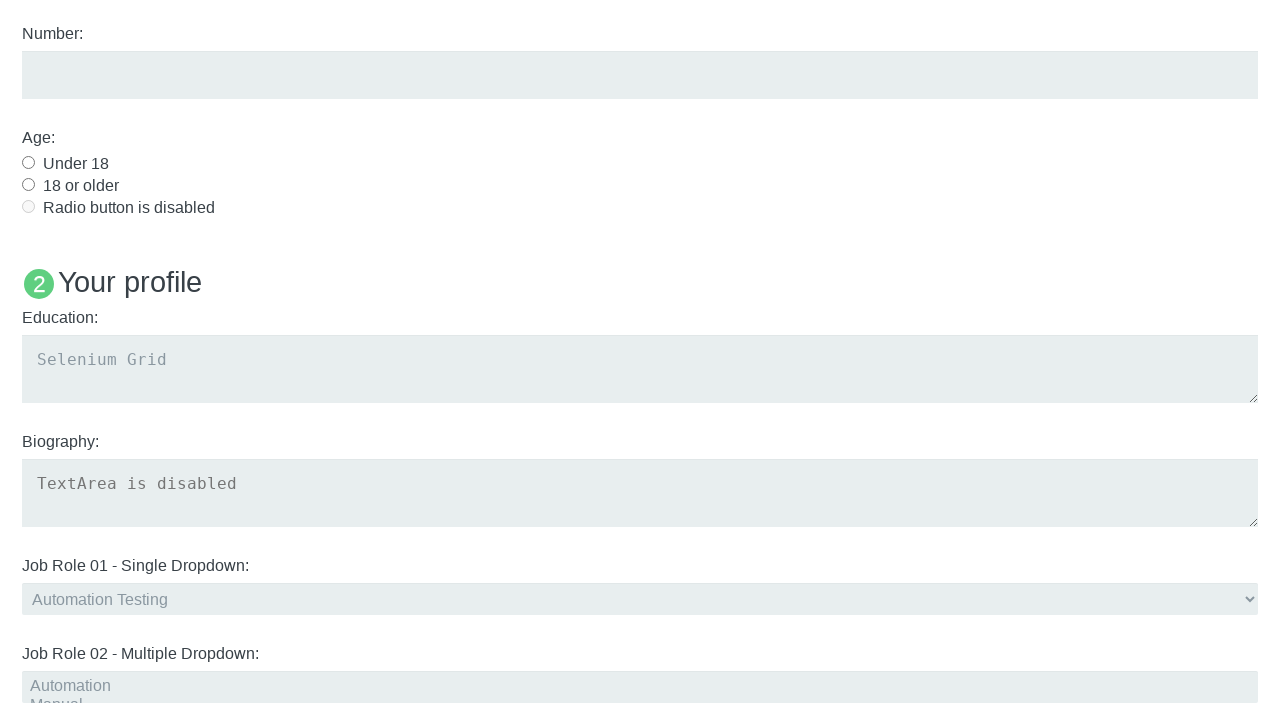

Clicked age radio button for 'Under 18' at (28, 162) on #under_18
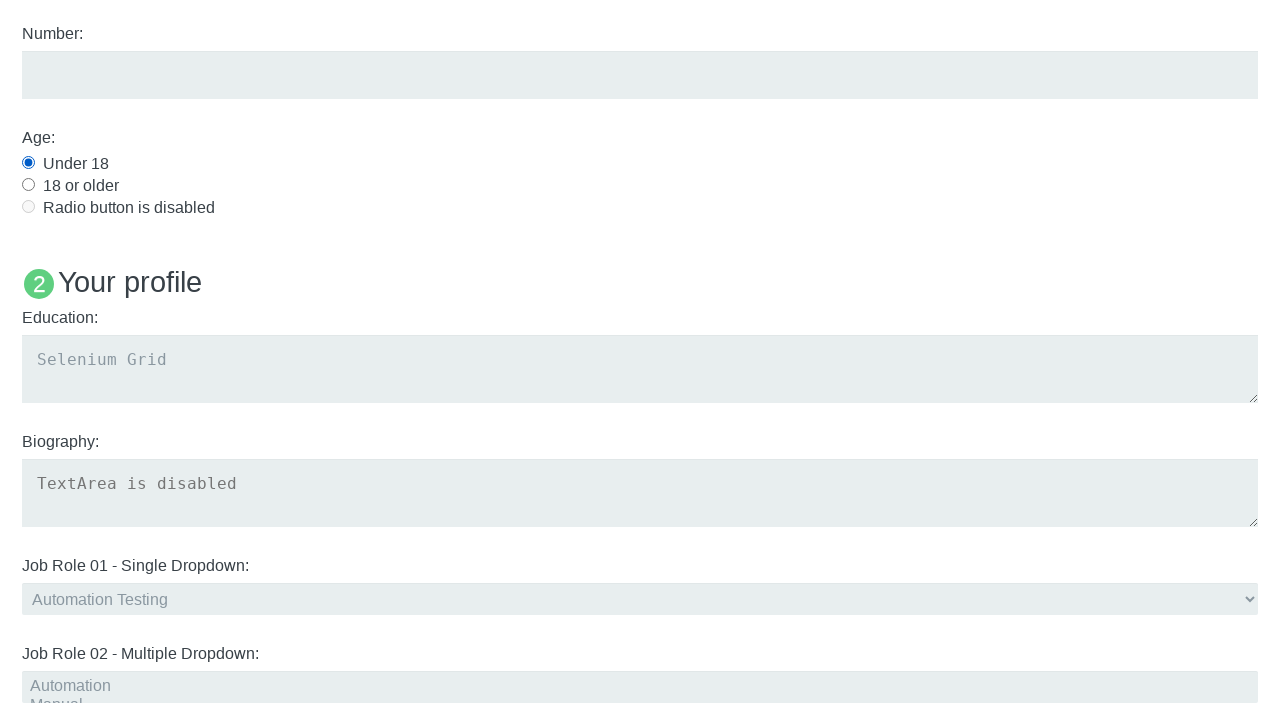

Verified 'Name: User5' text is visible on the page
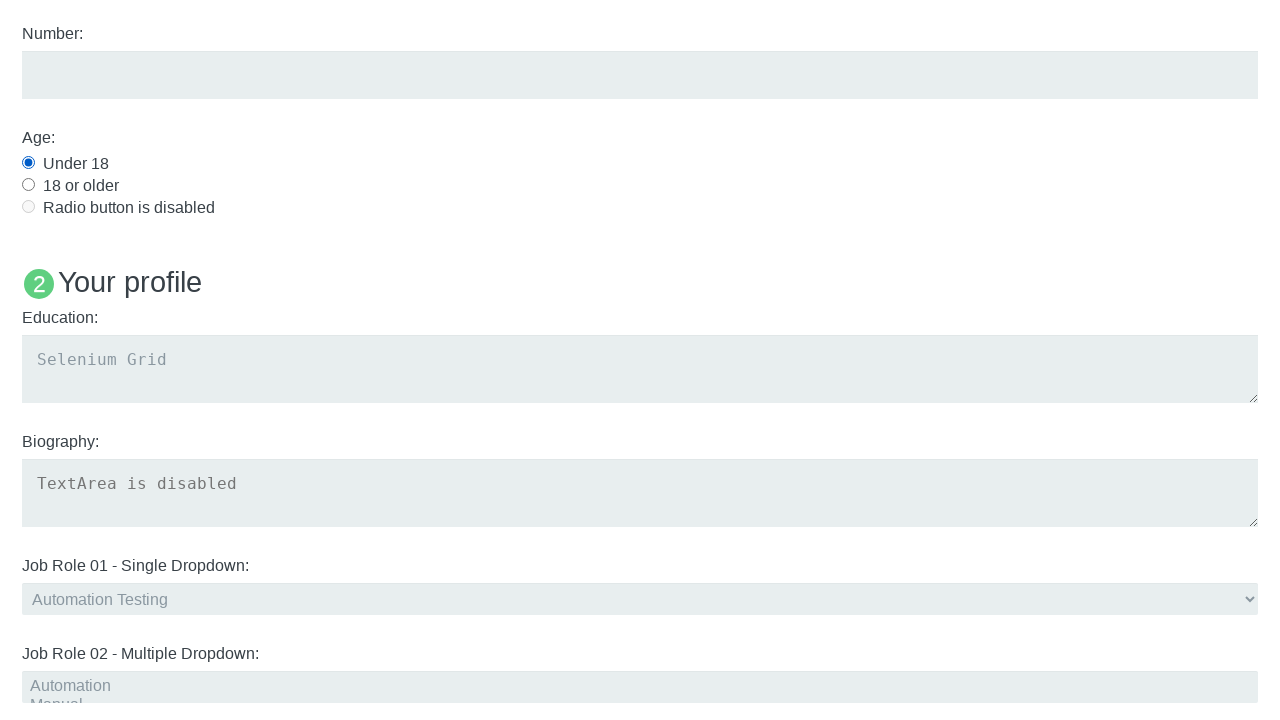

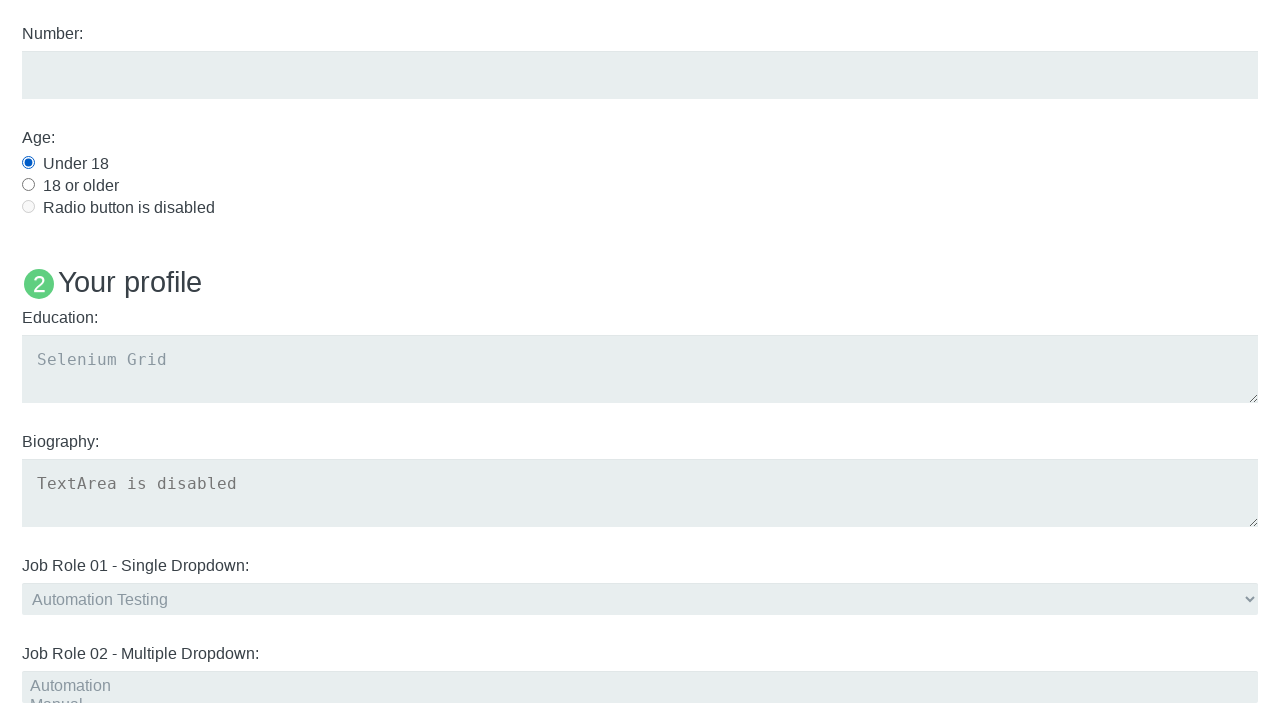